Tests an explicit wait exercise by waiting for a price to change to $100, clicking a book button, reading a dynamic value, calculating a mathematical result using logarithm and sine functions, filling the answer, and submitting the form.

Starting URL: http://suninjuly.github.io/explicit_wait2.html

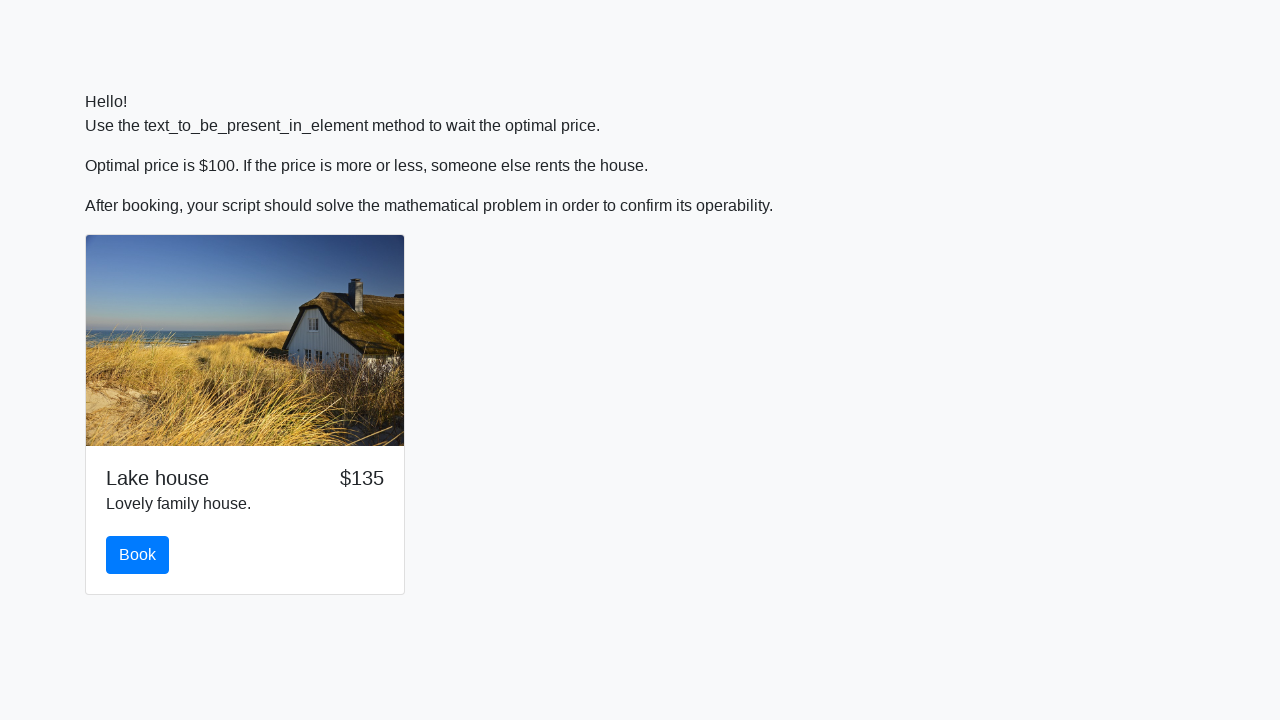

Waited for price to change to $100
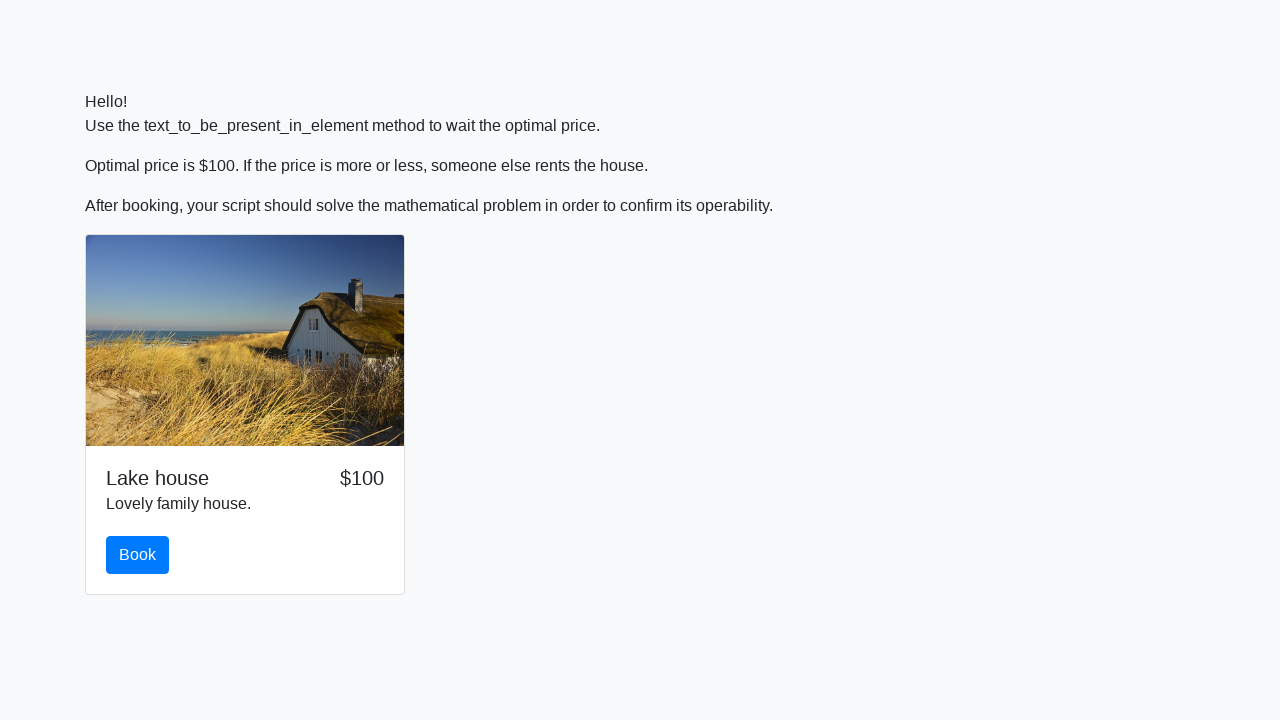

Clicked the book button at (138, 555) on #book
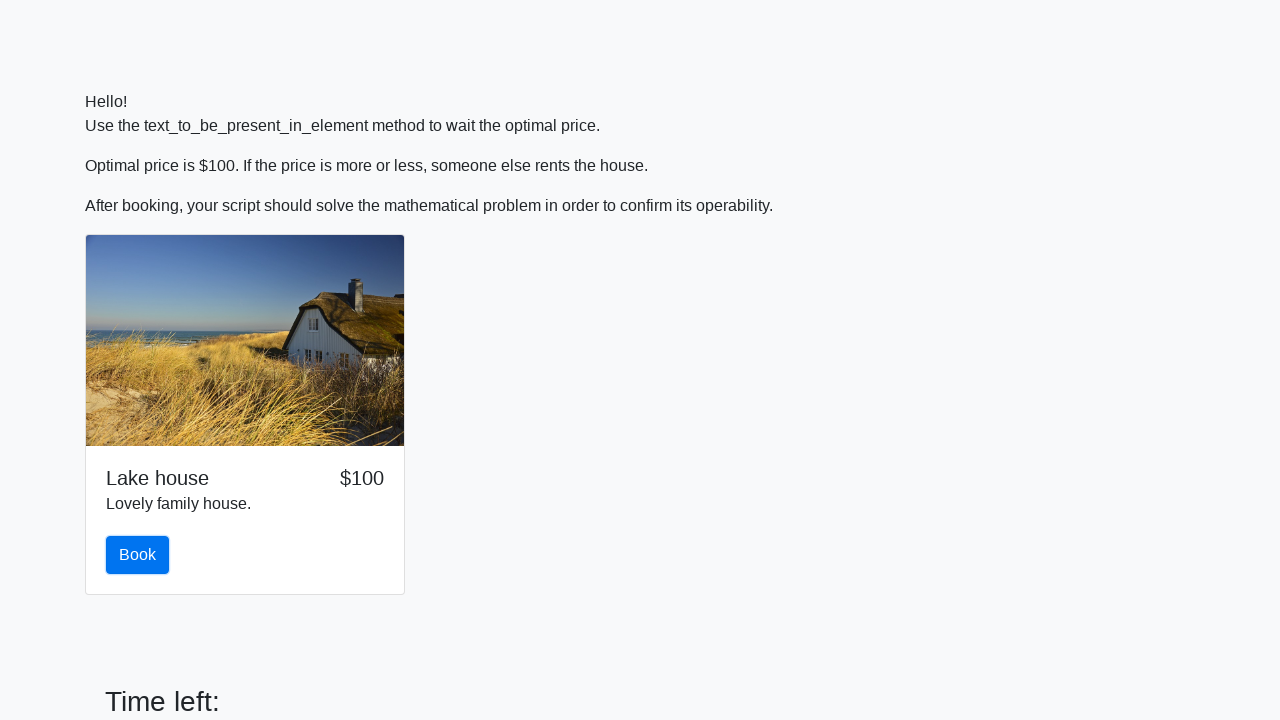

Input value element loaded
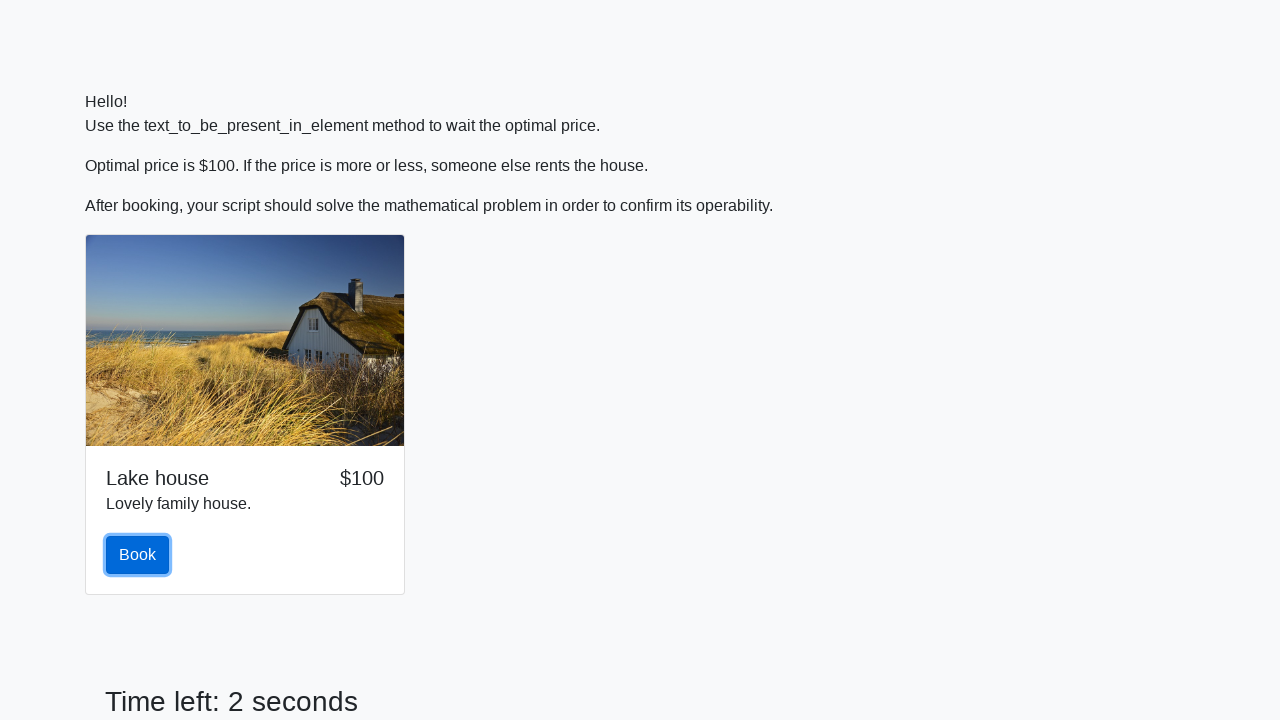

Read dynamic input value: 847
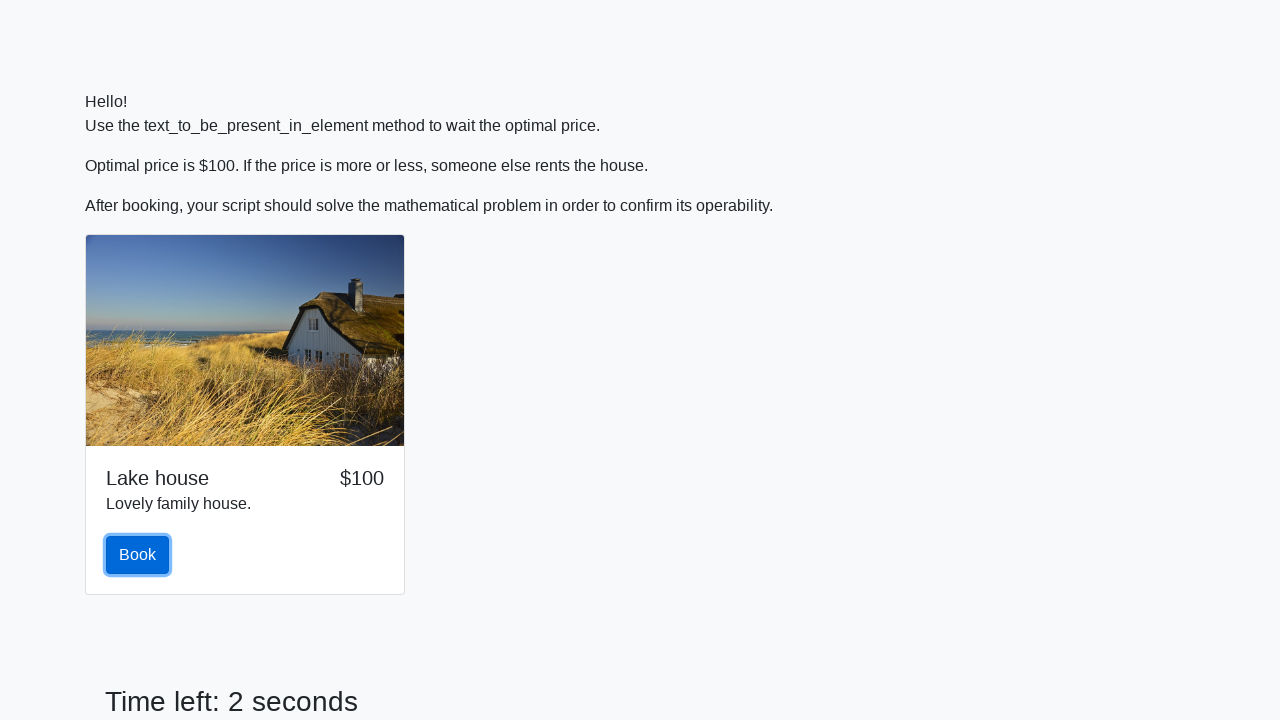

Calculated answer using logarithm and sine functions: 2.425681249204339
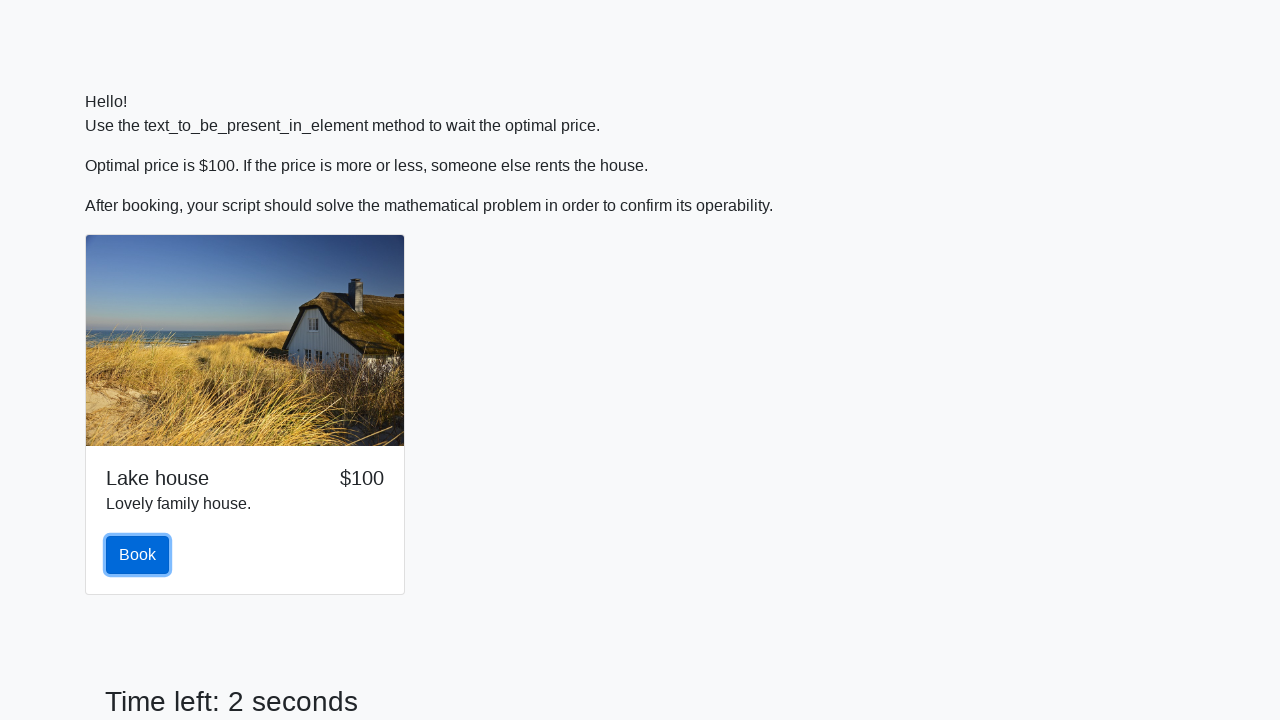

Filled answer field with calculated result: 2.425681249204339 on #answer
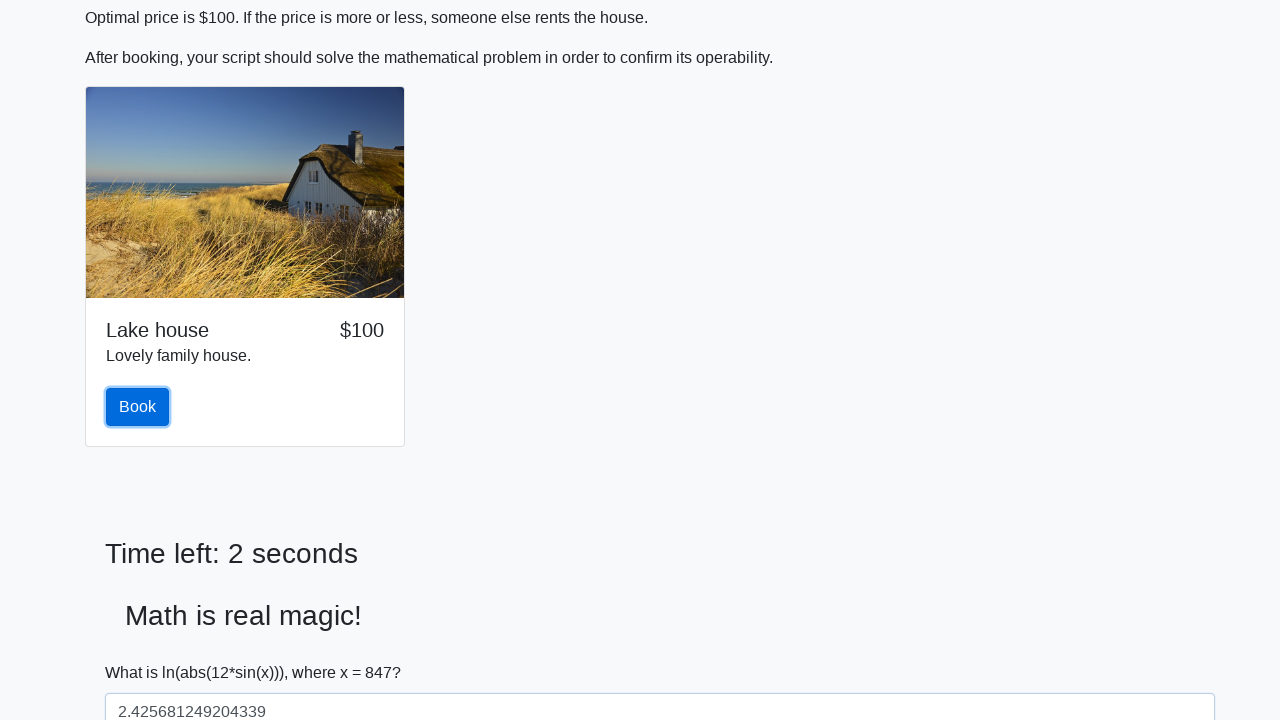

Clicked submit button at (138, 407) on .btn.btn-primary
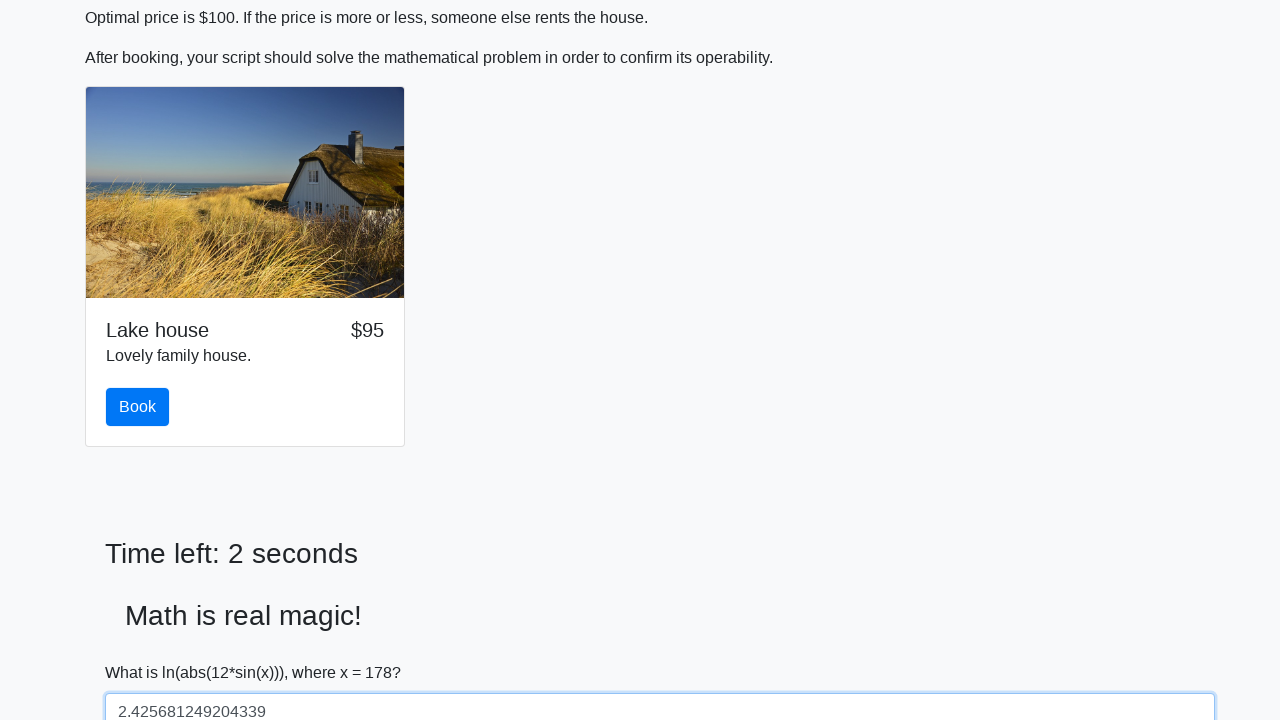

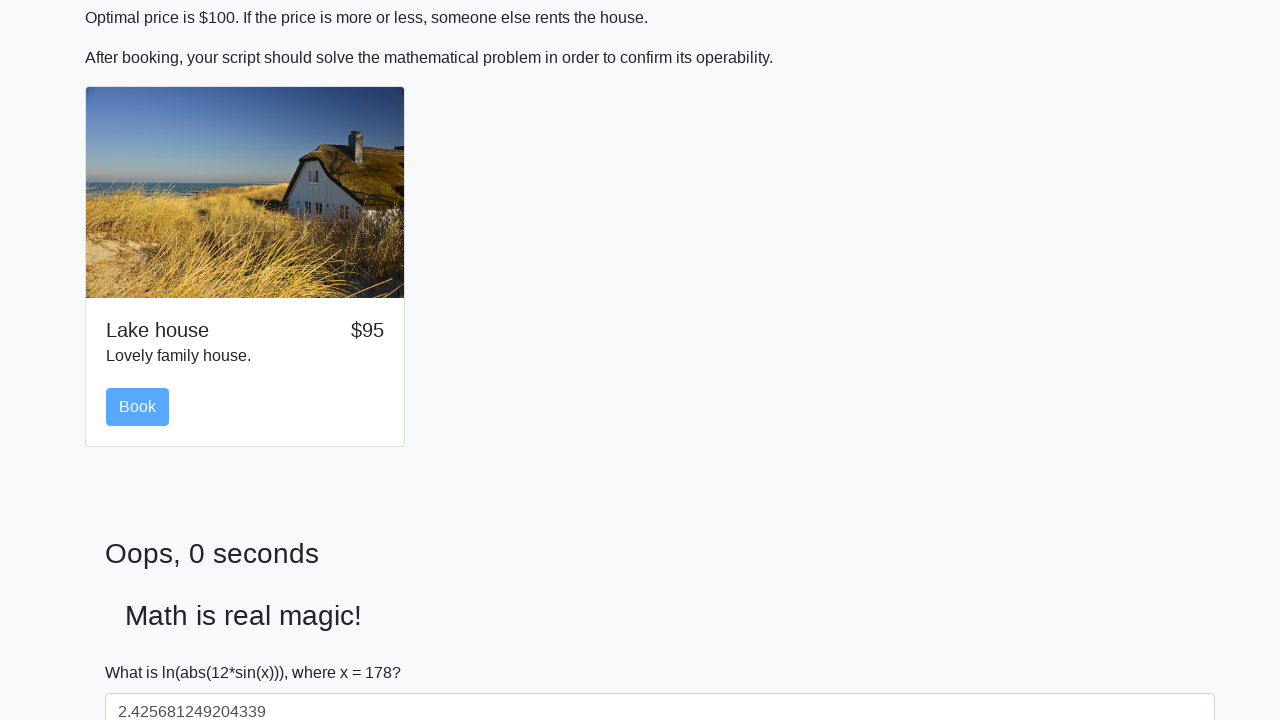